Tests dynamic content loading by clicking a start button and waiting for dynamically loaded content to appear

Starting URL: https://the-internet.herokuapp.com/dynamic_loading/1

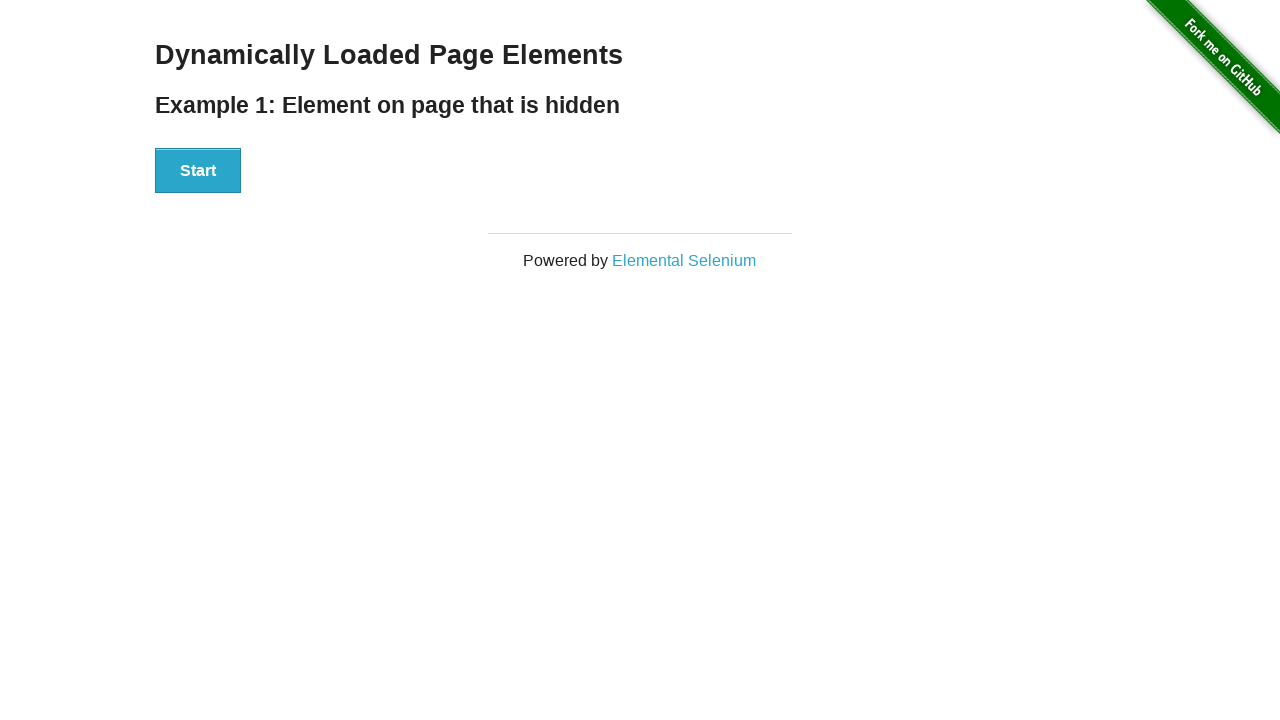

Navigated to dynamic loading test page
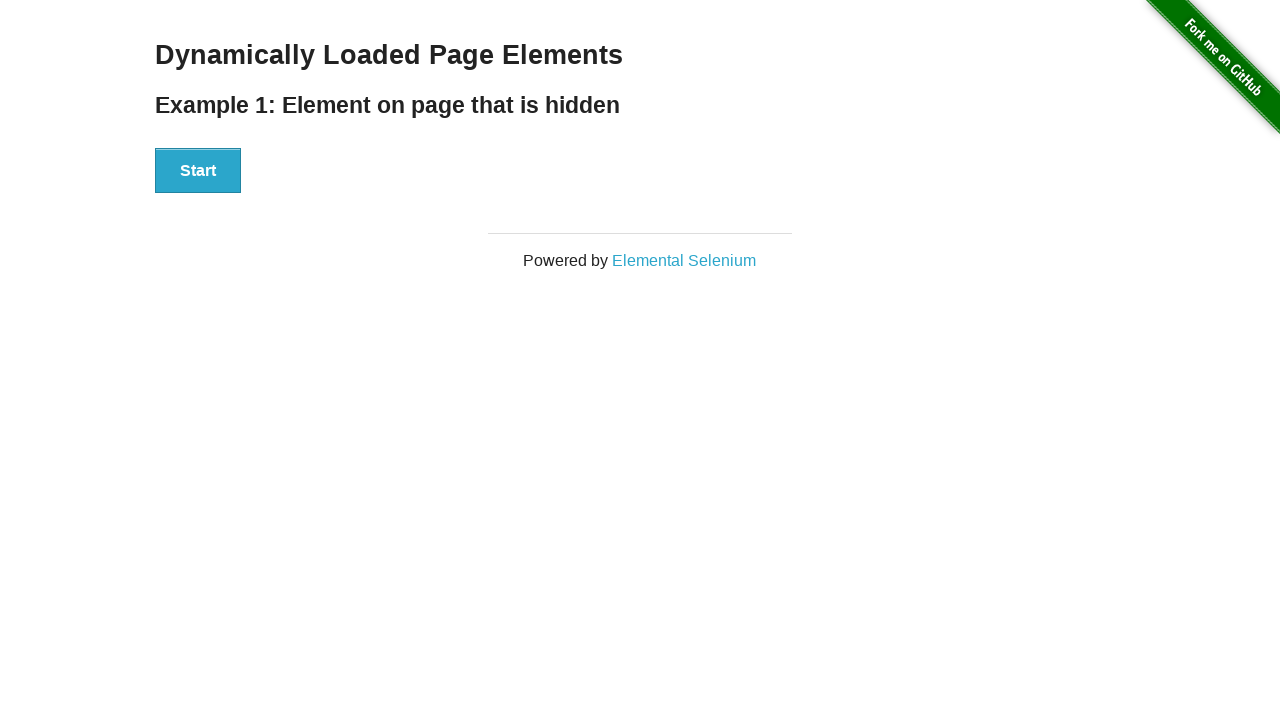

Clicked start button to trigger dynamic content loading at (198, 171) on #start button
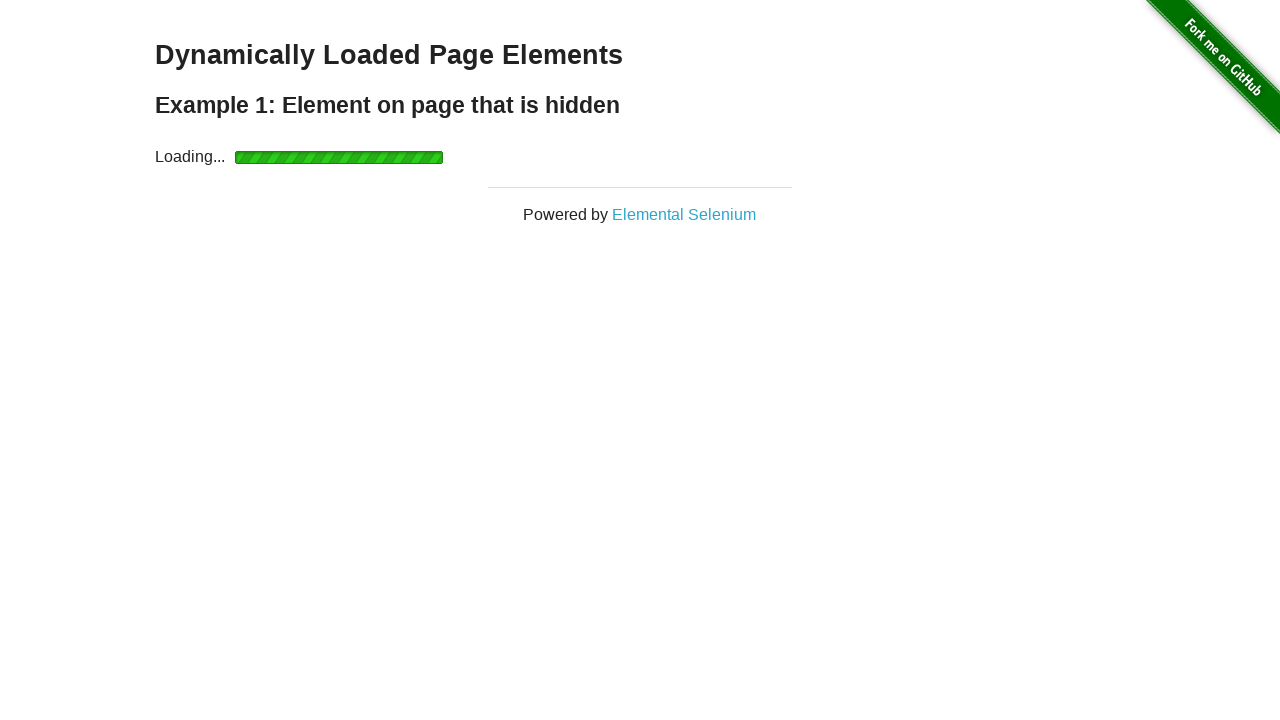

Dynamically loaded content appeared successfully
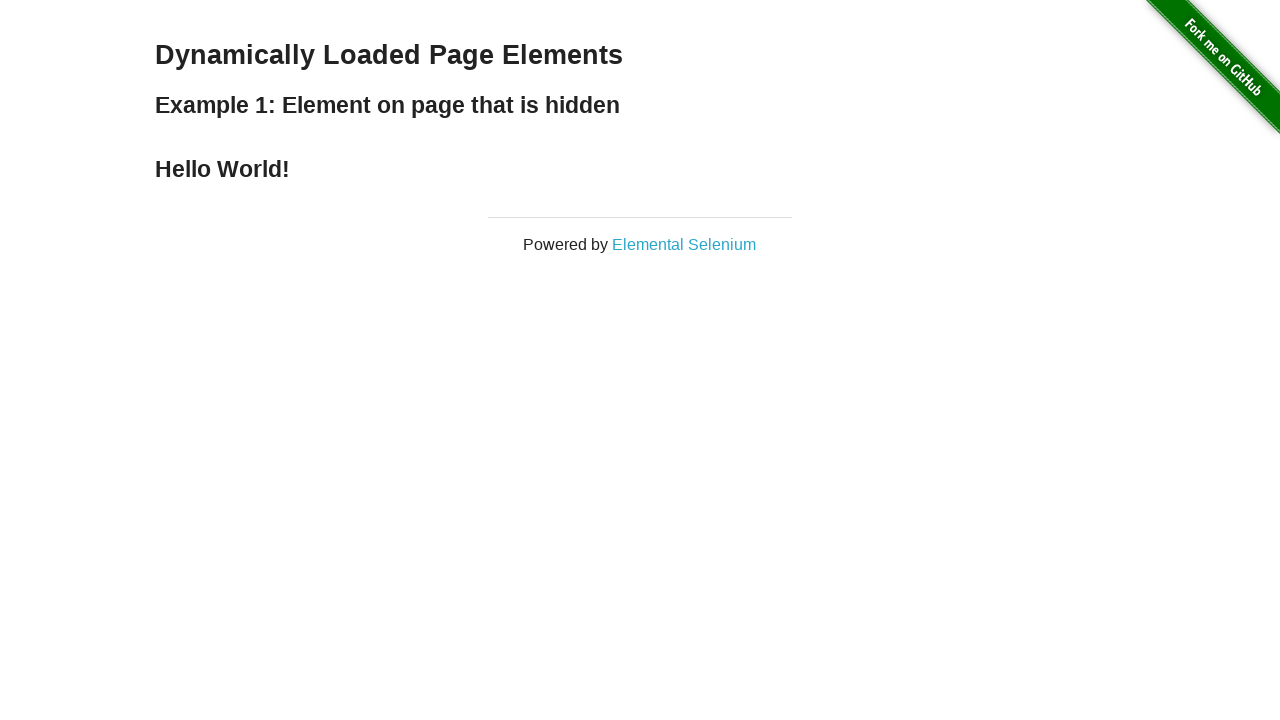

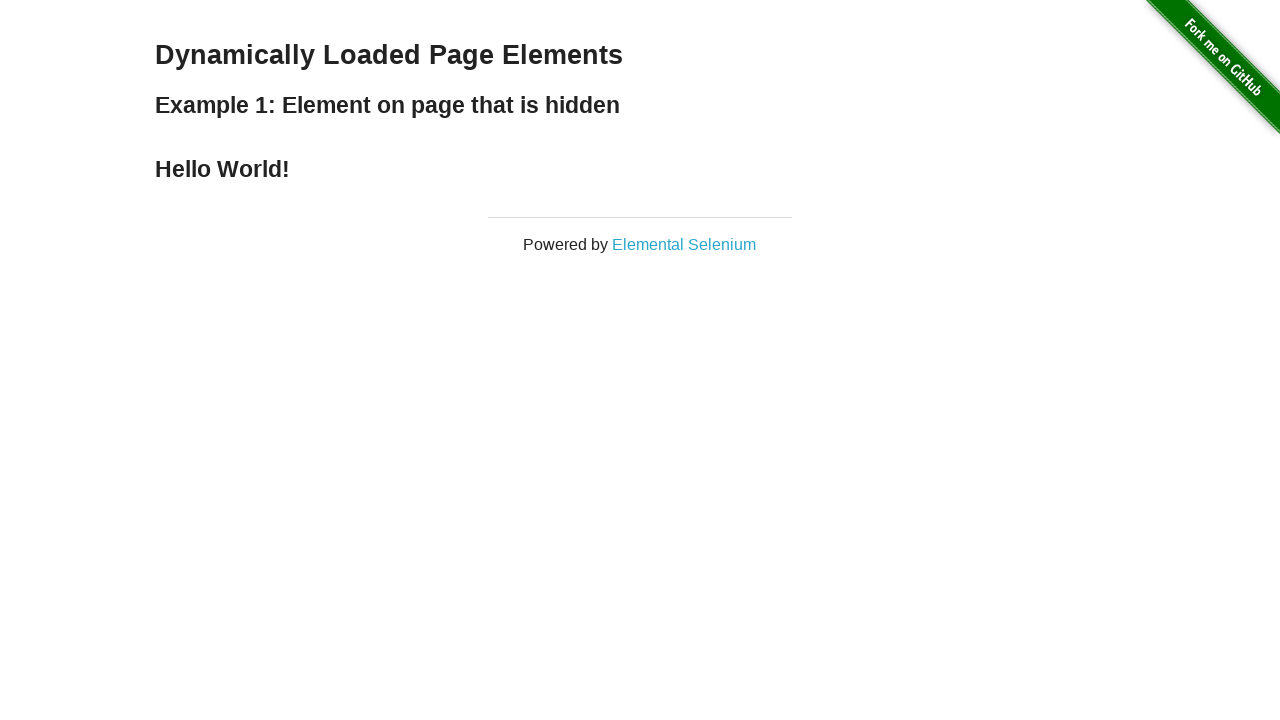